Tests dynamic element interaction by clicking a button and then clicking a checkbox that becomes enabled after a delay

Starting URL: https://omayo.blogspot.com/

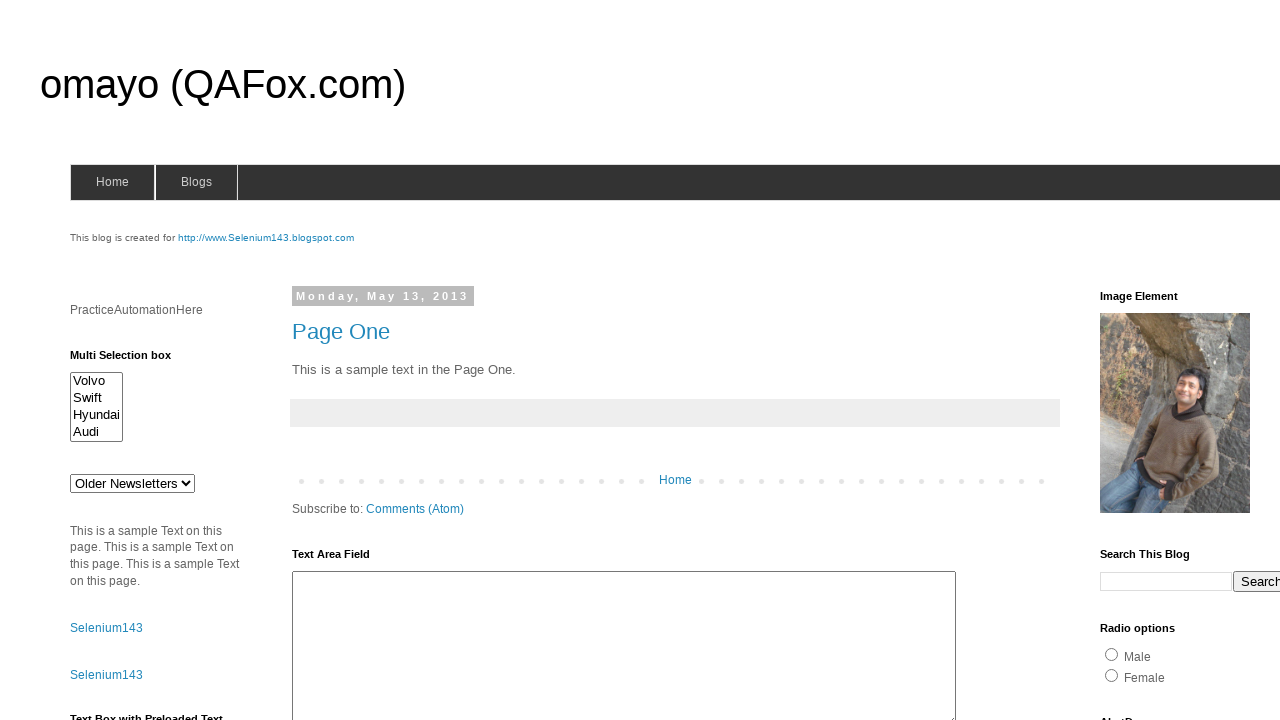

Clicked the 'Check this' button at (109, 528) on xpath=//button[text()='Check this']
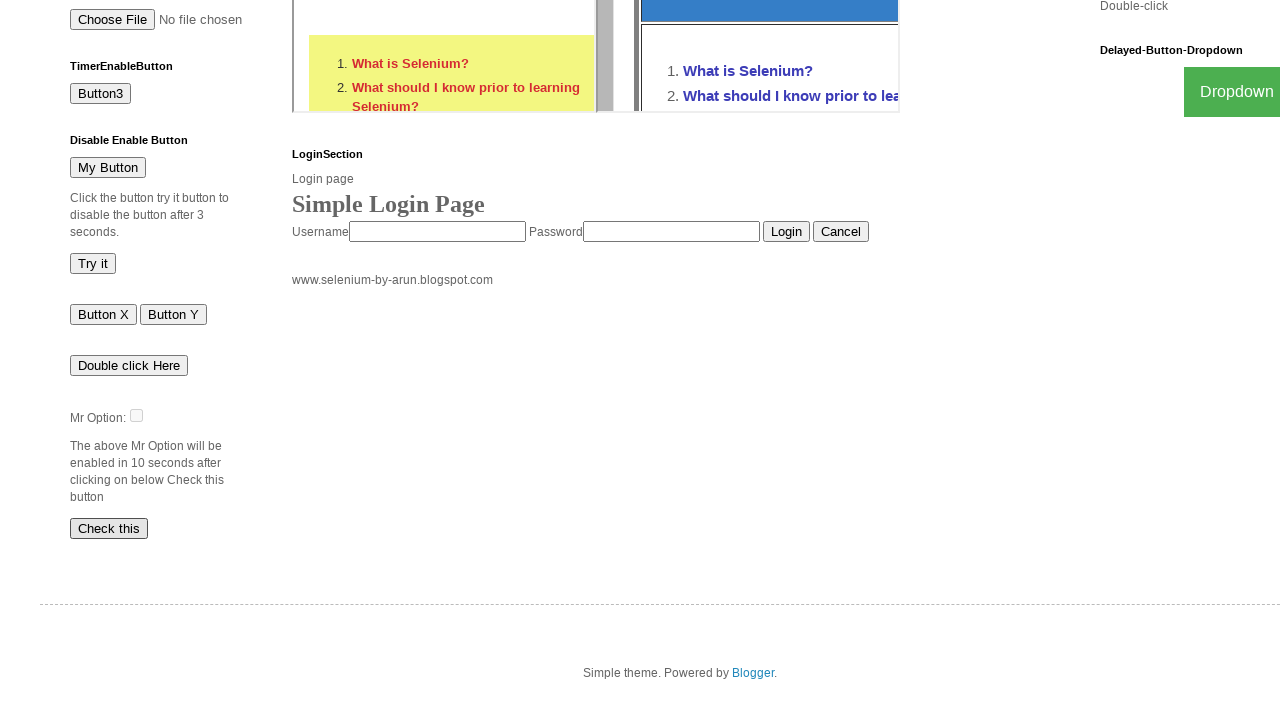

Waited for checkbox to become enabled after delay
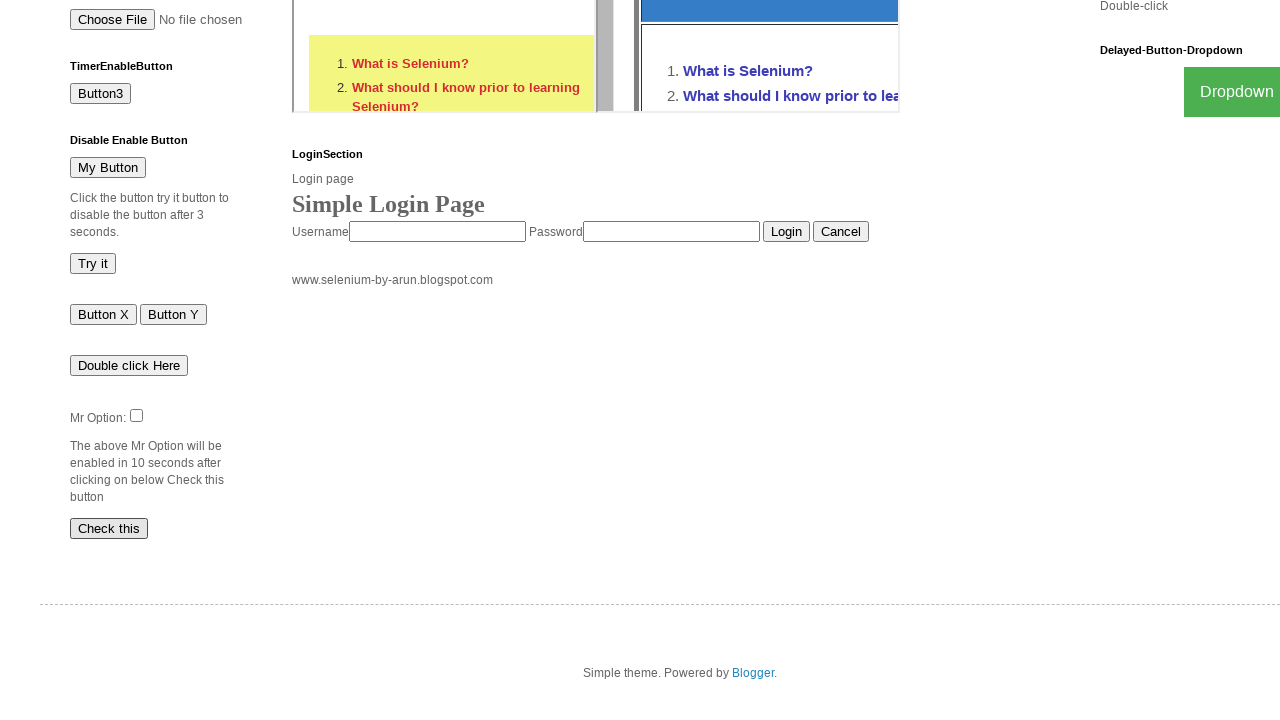

Clicked the enabled checkbox at (136, 415) on #dte
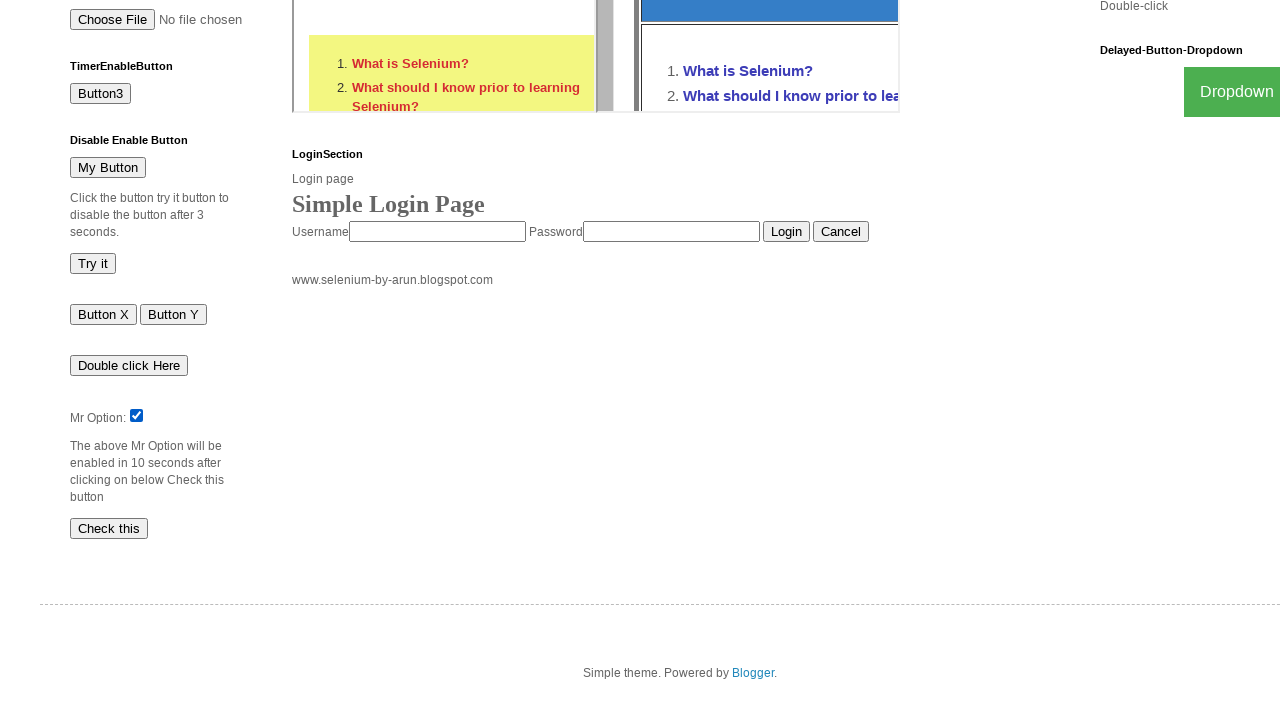

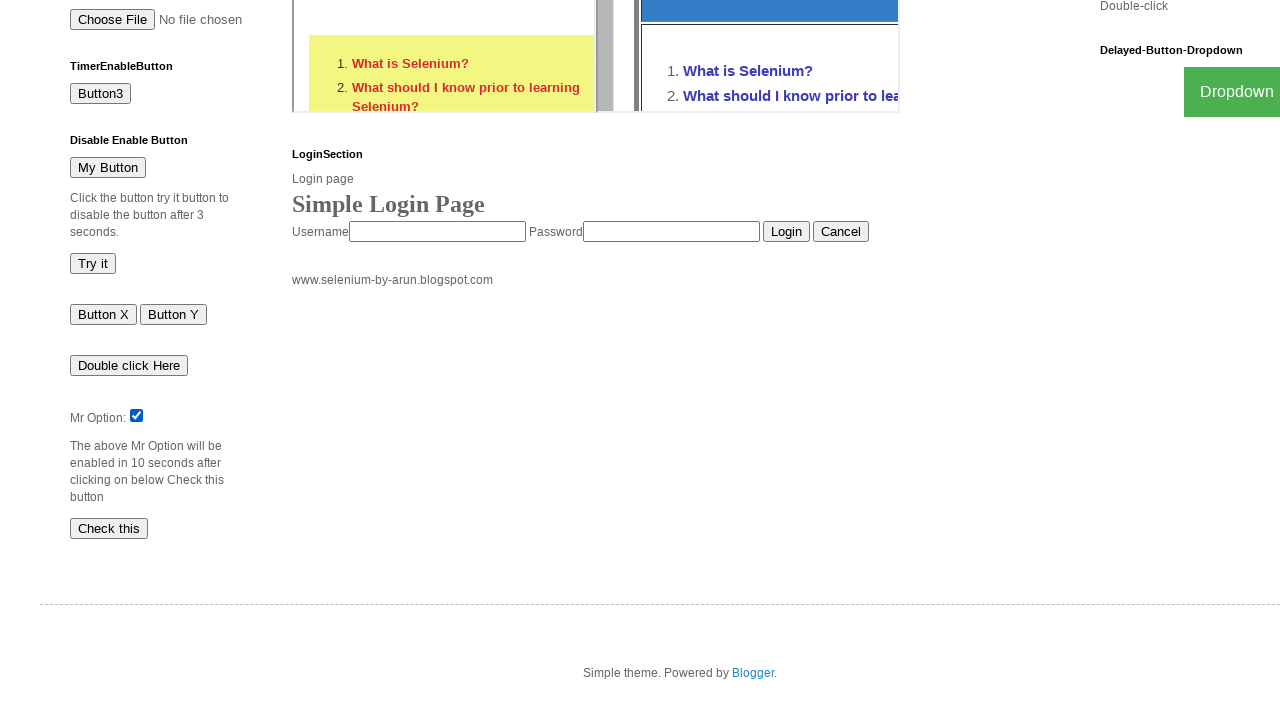